Tests AJAX dropdown functionality by selecting an option that triggers an AJAX request

Starting URL: https://www.plus2net.com/php_tutorial/ajax_drop_down_list-demo.php

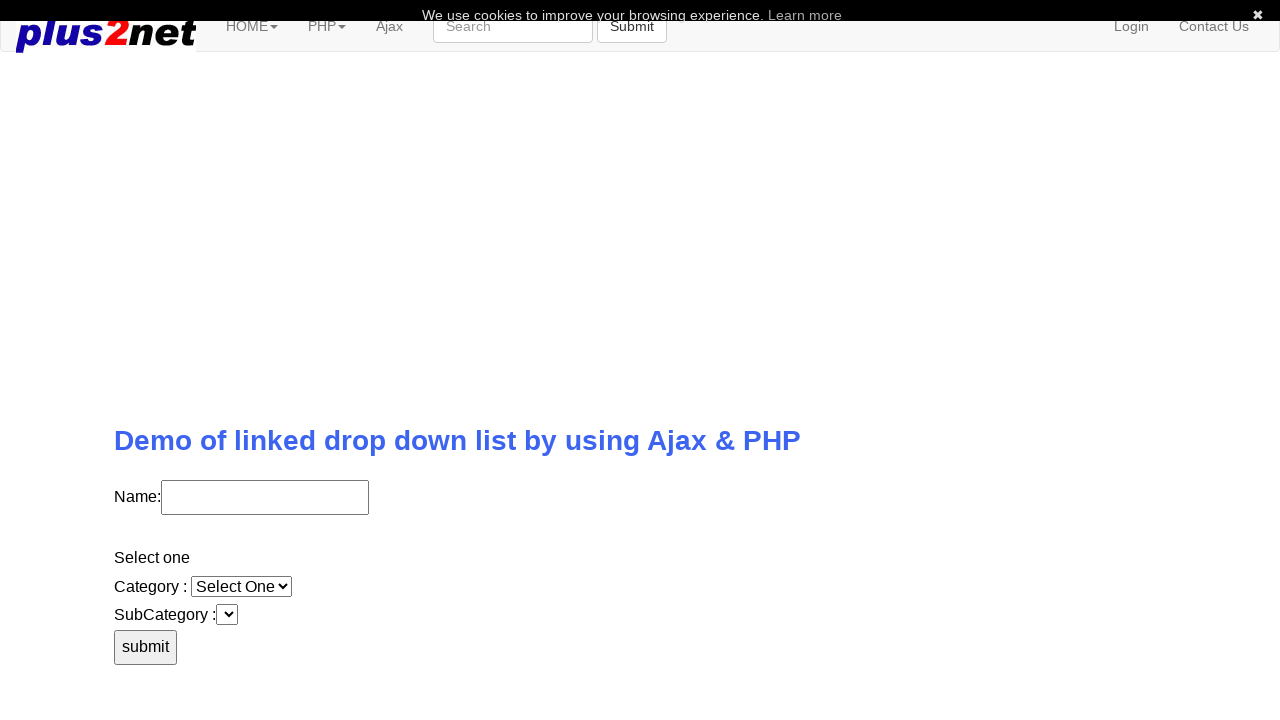

AJAX dropdown element located and visible
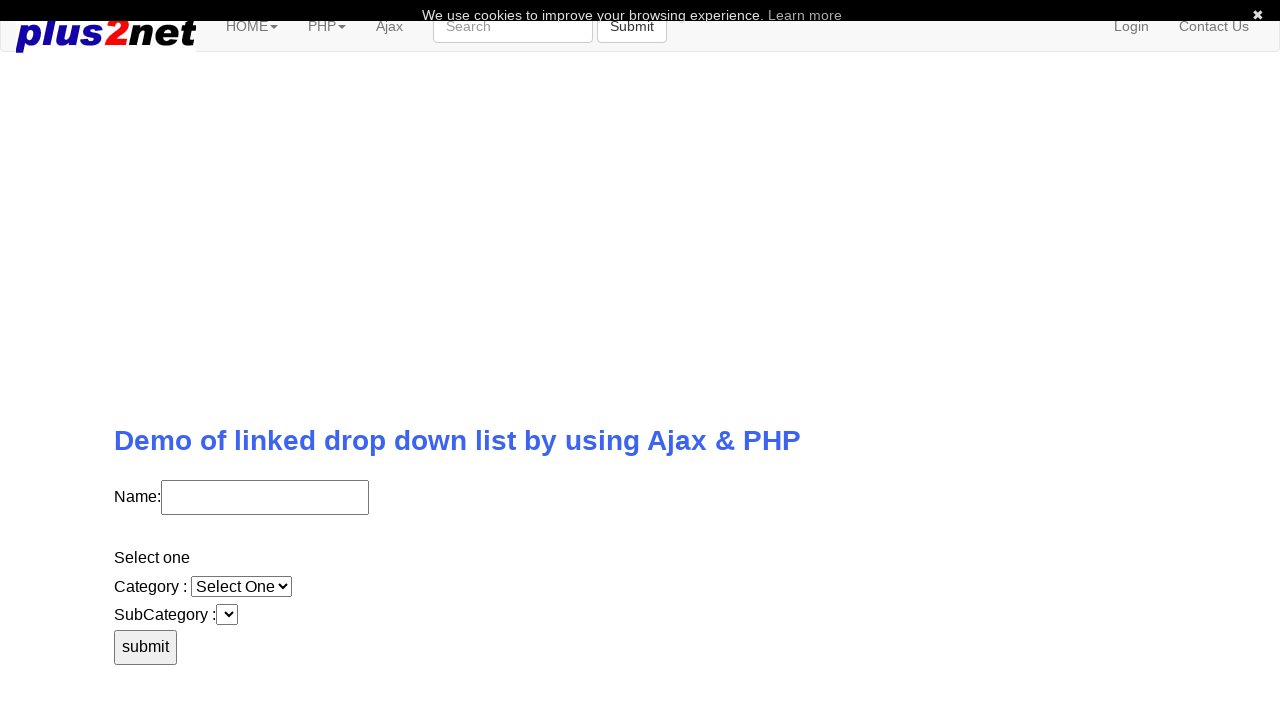

Selected option '1' from AJAX dropdown
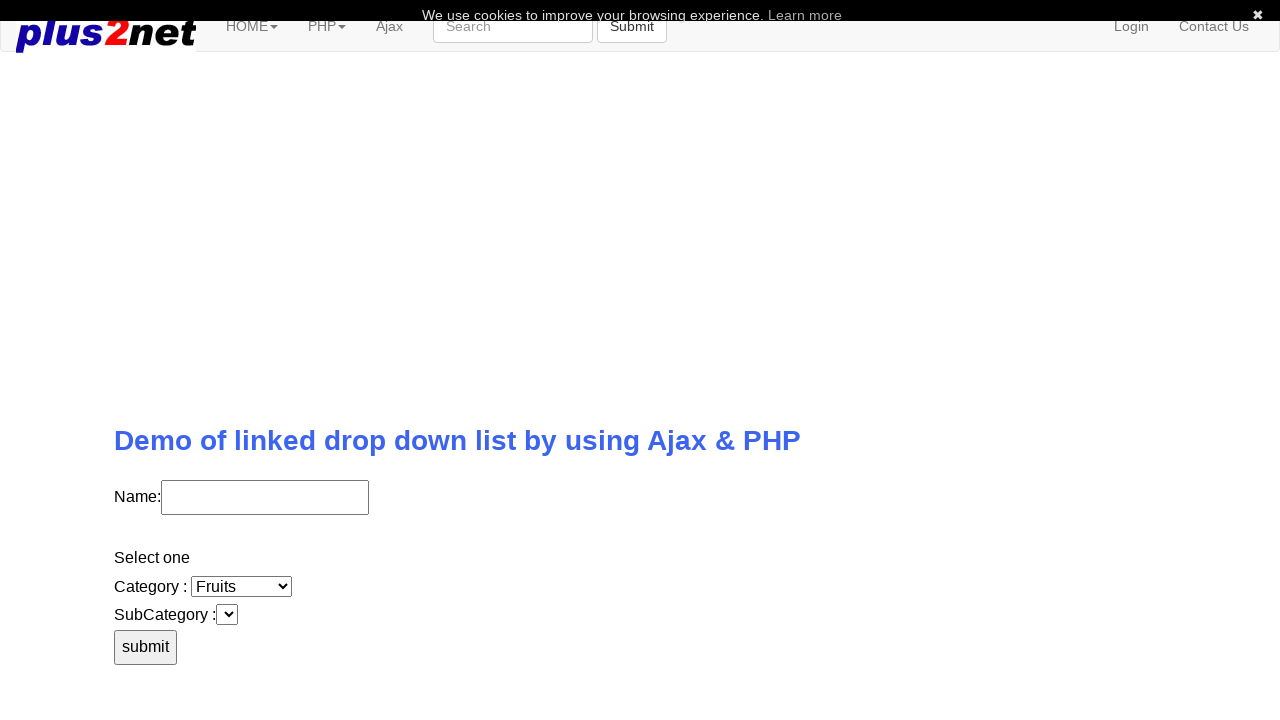

AJAX request completed and response processed
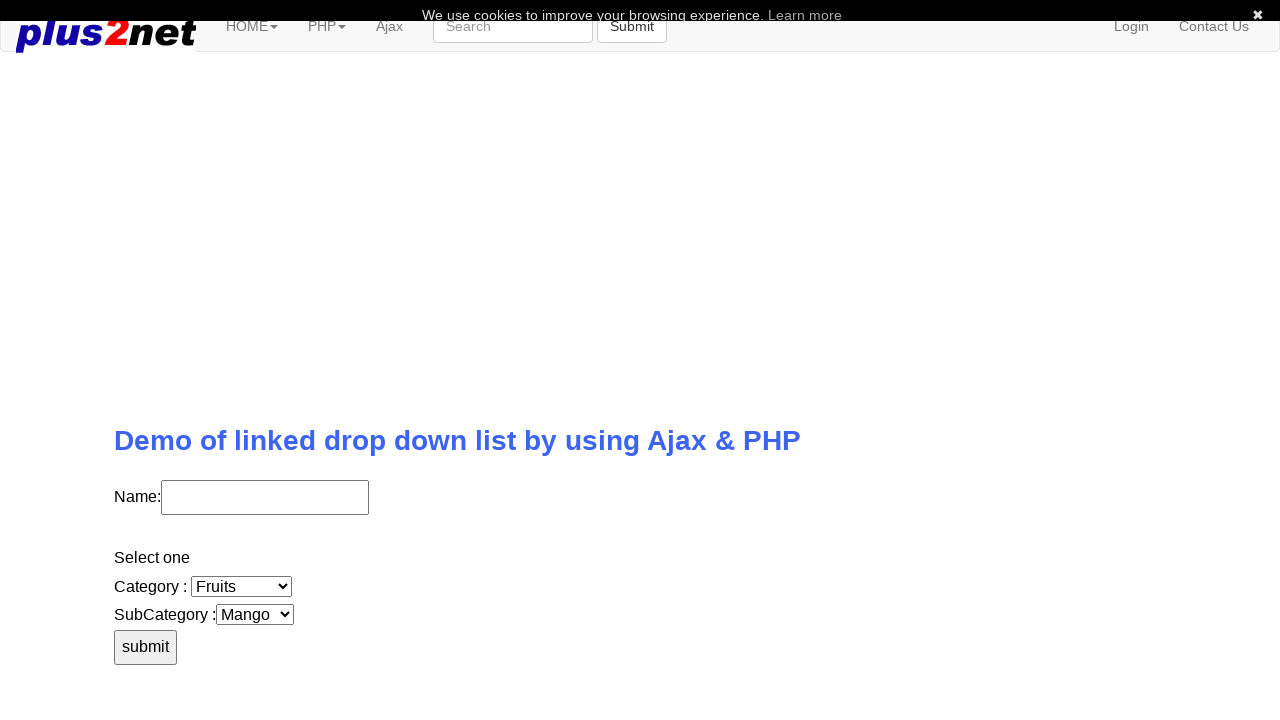

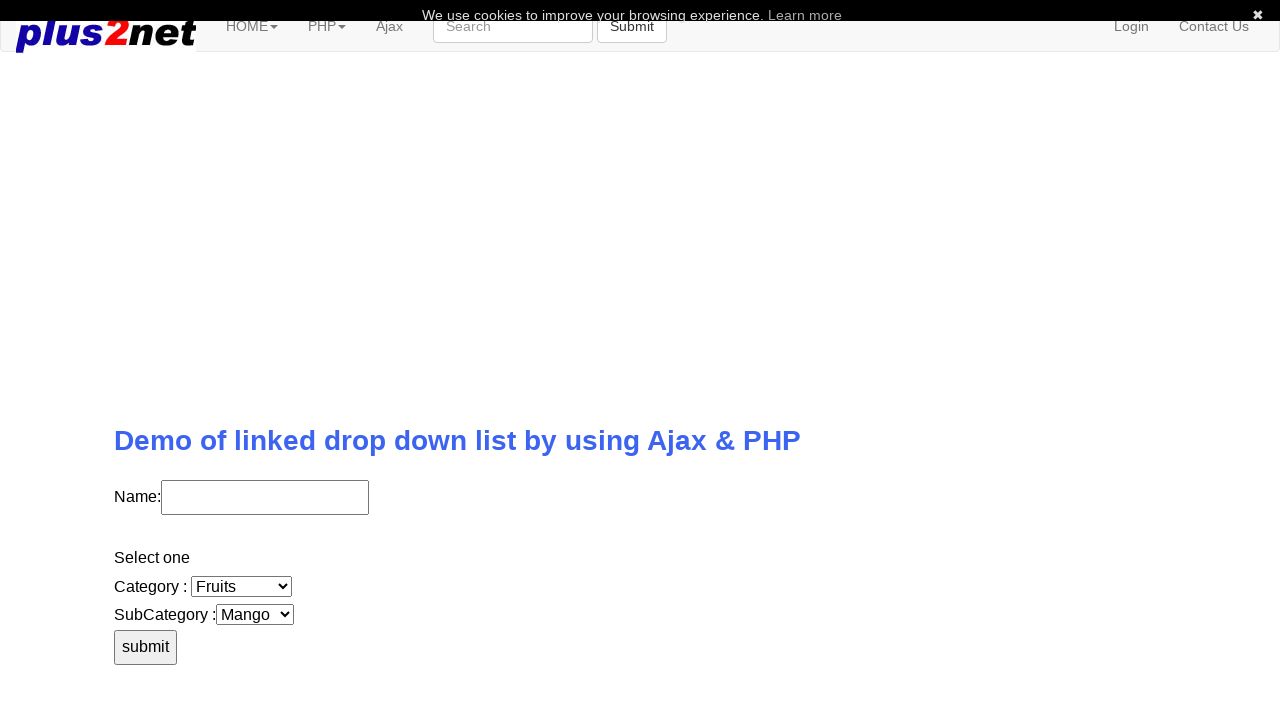